Tests checkbox functionality by clicking on multiple checkboxes and then clicking the result button to see the selected values

Starting URL: https://kristinek.github.io/site/examples/actions

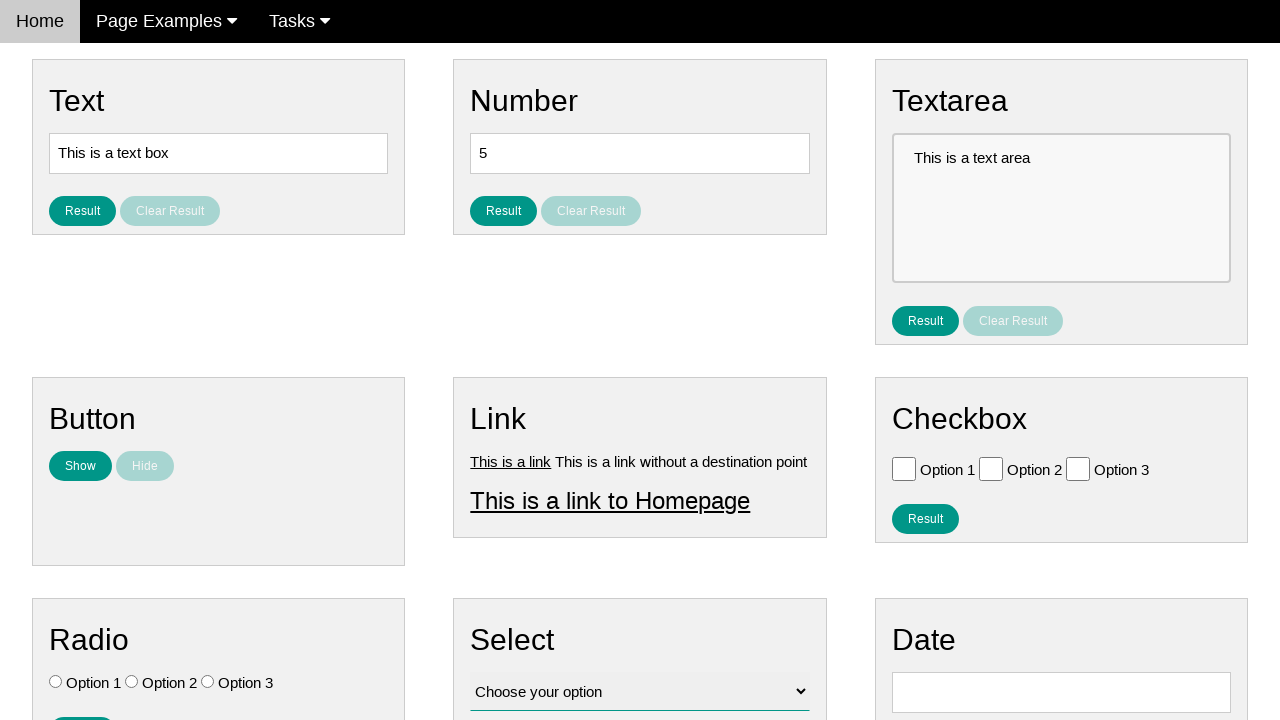

Clicked checkbox with value 'Option 1' at (904, 468) on [value='Option 1']
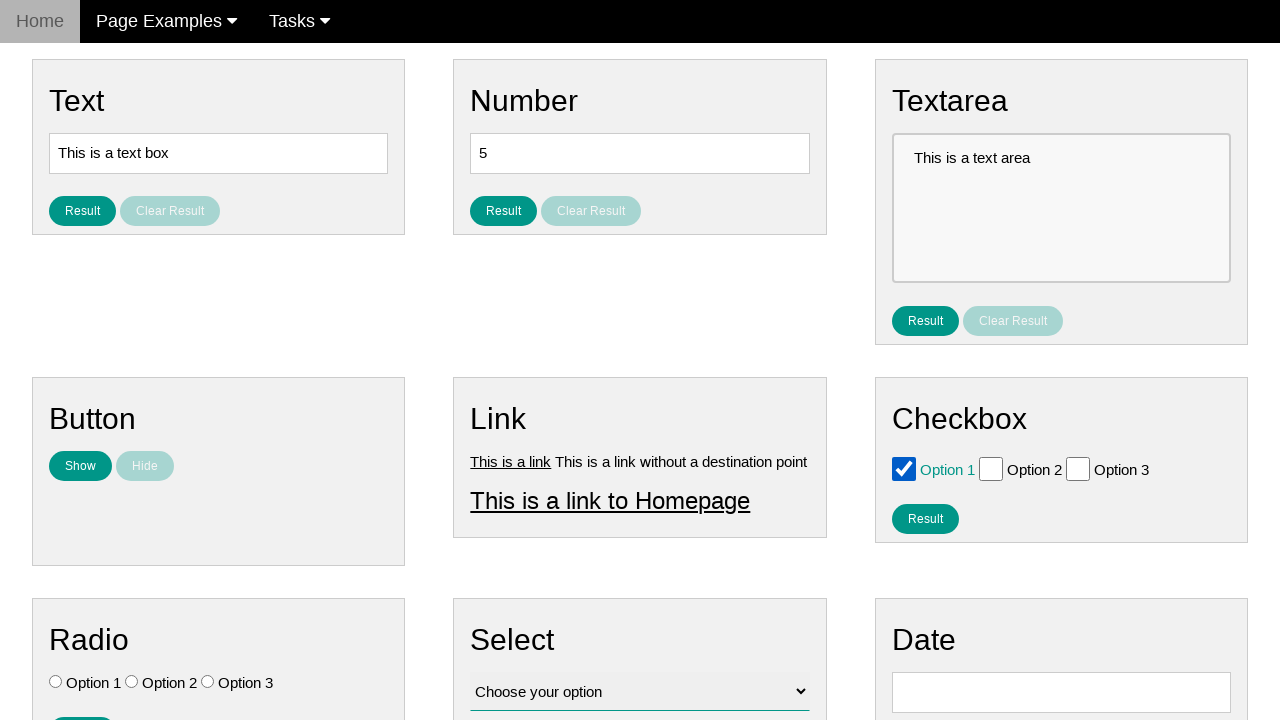

Clicked checkbox with value 'Option 2' at (991, 468) on [value='Option 2']
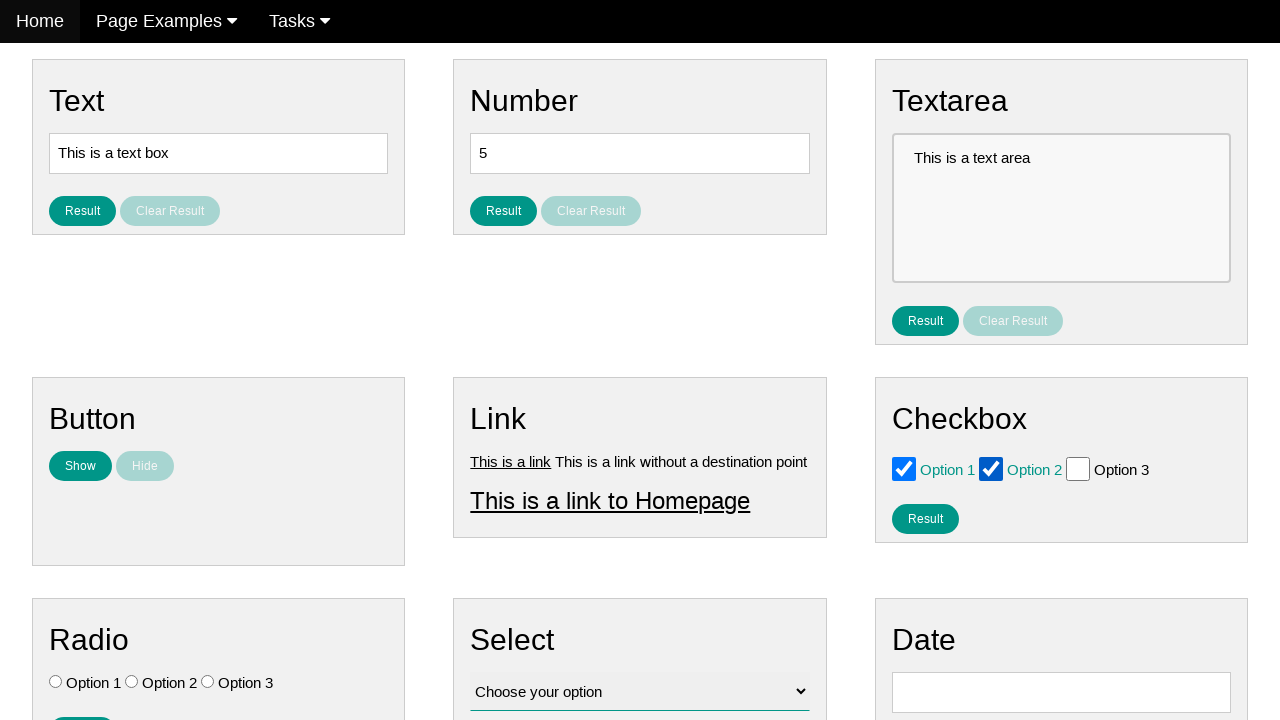

Clicked result button to display selected checkbox values at (925, 518) on #result_button_checkbox
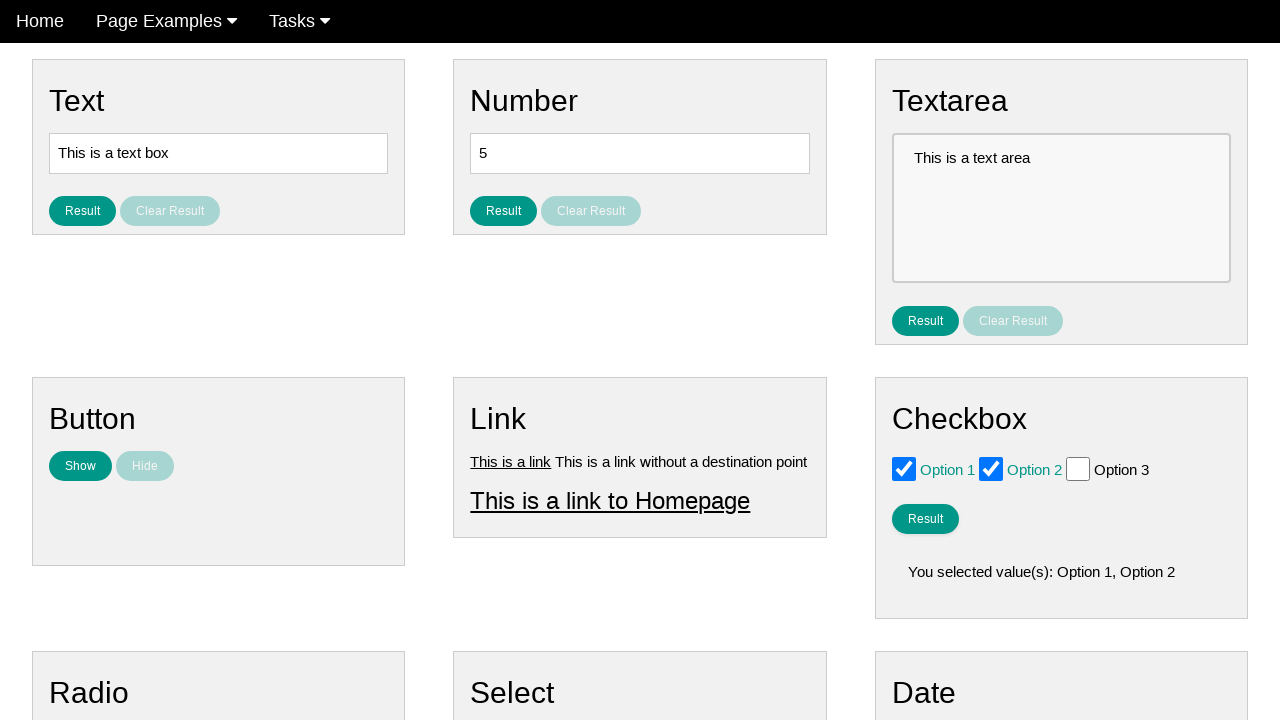

Result checkbox element loaded and displayed
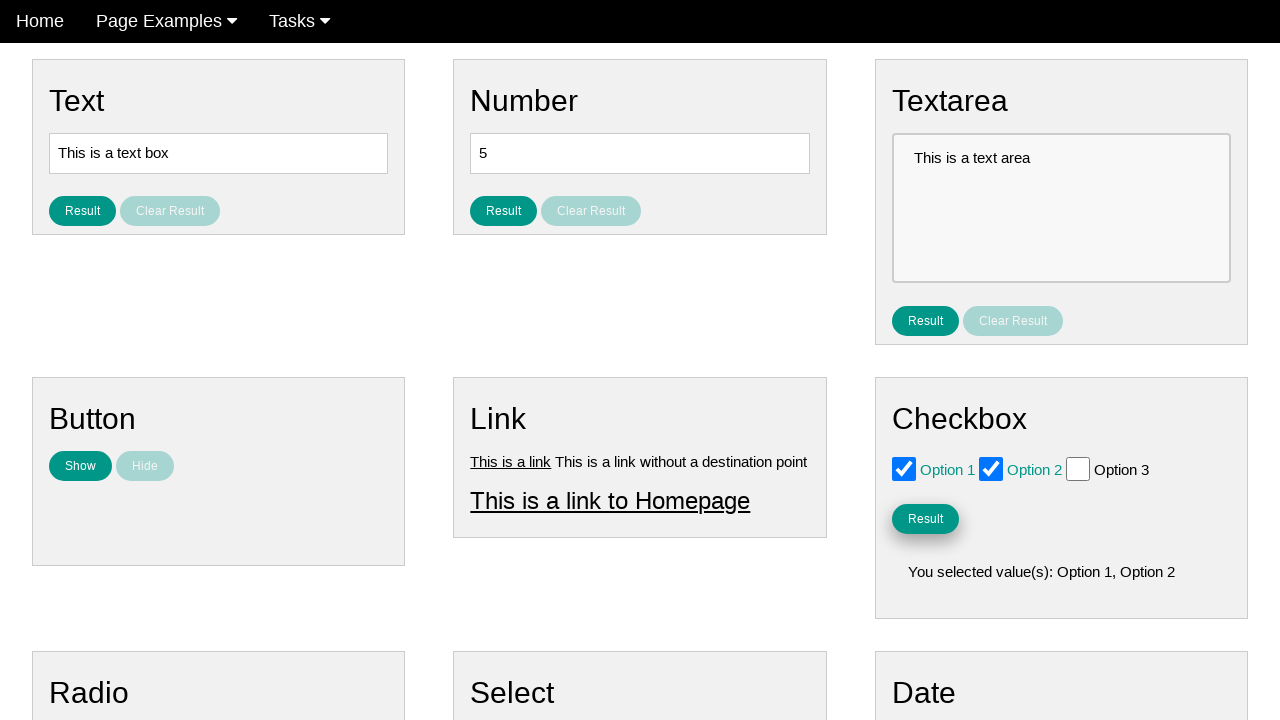

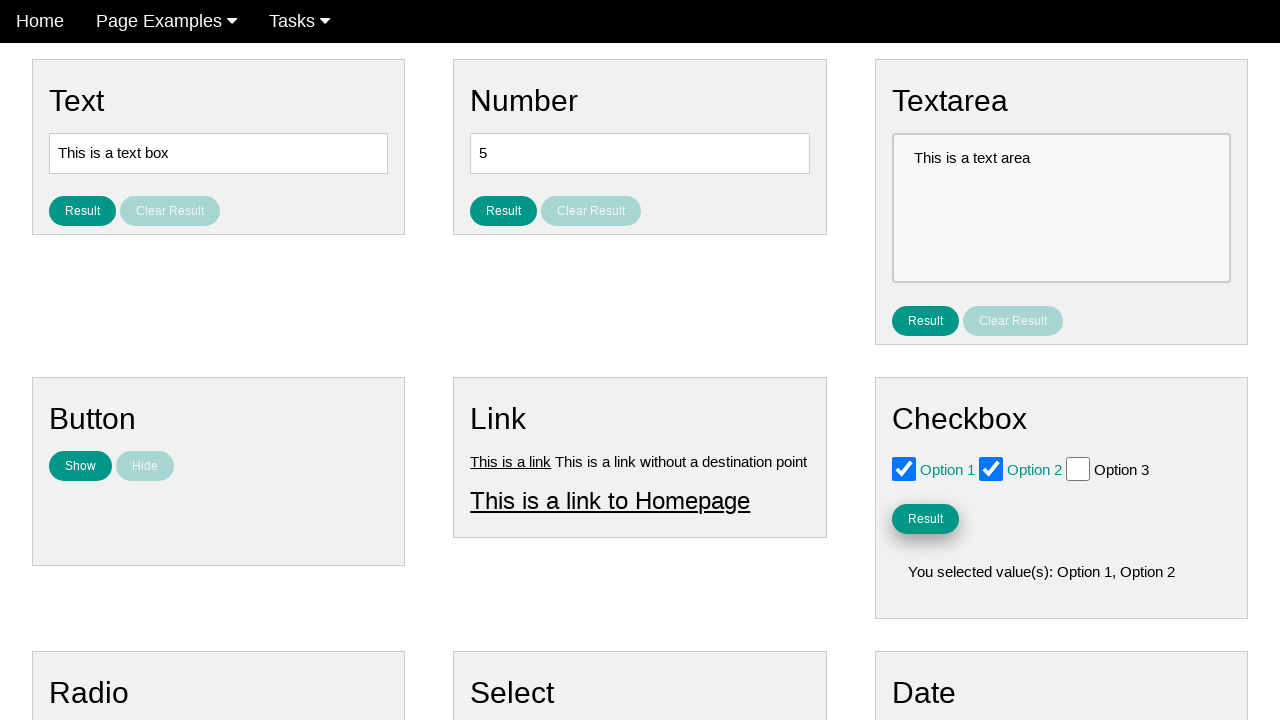